Tests JavaScript alert handling by triggering different types of alerts (standard alert and confirm dialog) and interacting with them

Starting URL: https://rahulshettyacademy.com/AutomationPractice/

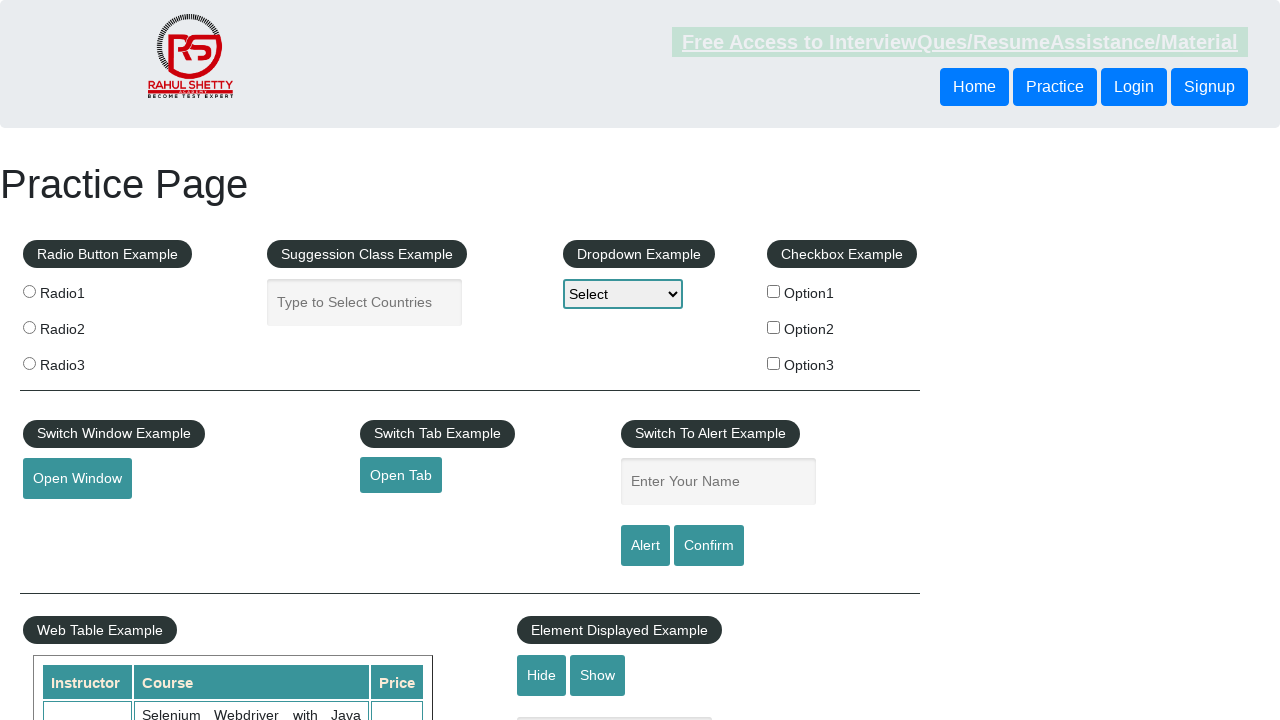

Entered 'Edgar' in the name input field on #name
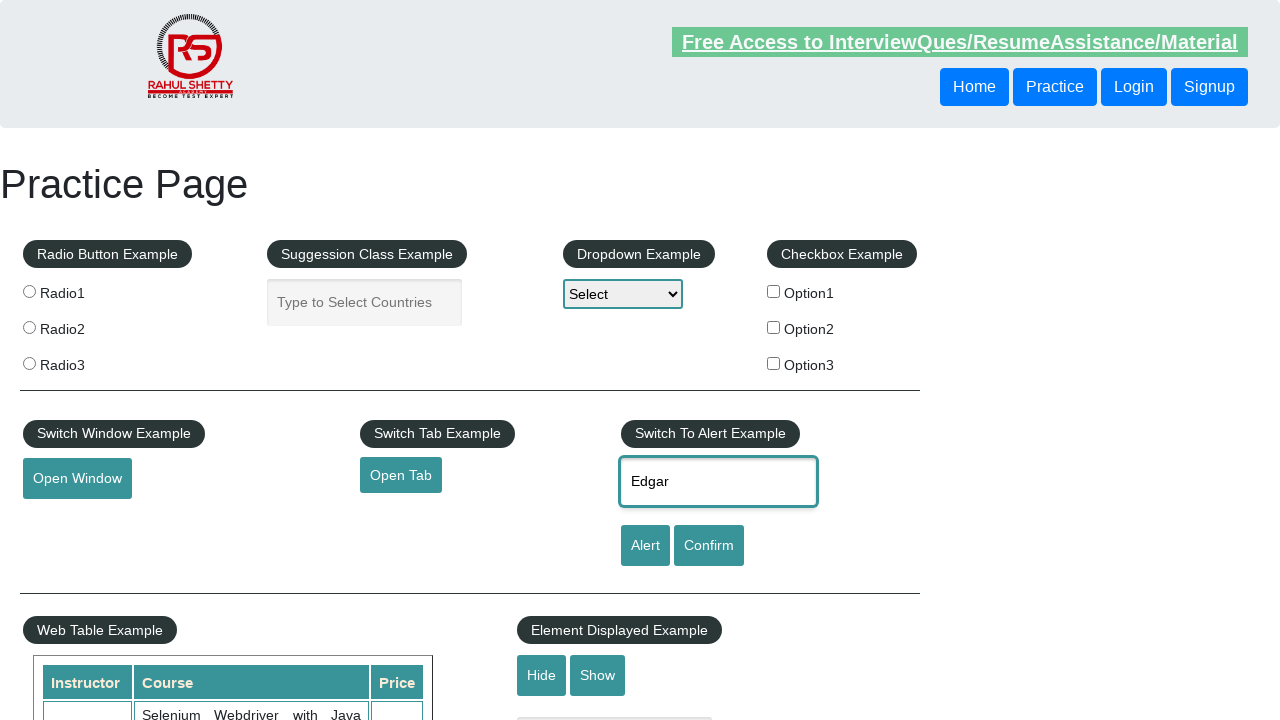

Clicked alert button to trigger standard alert at (645, 546) on input#alertbtn
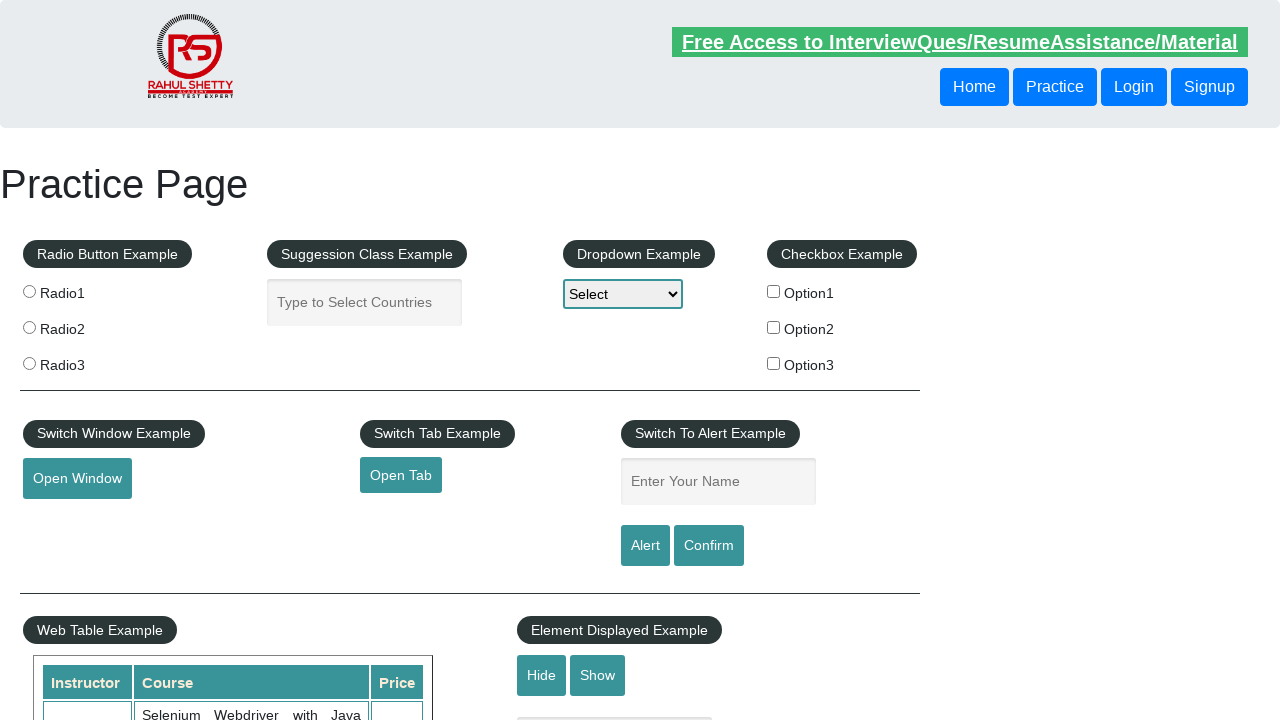

Set up dialog handler to accept alerts
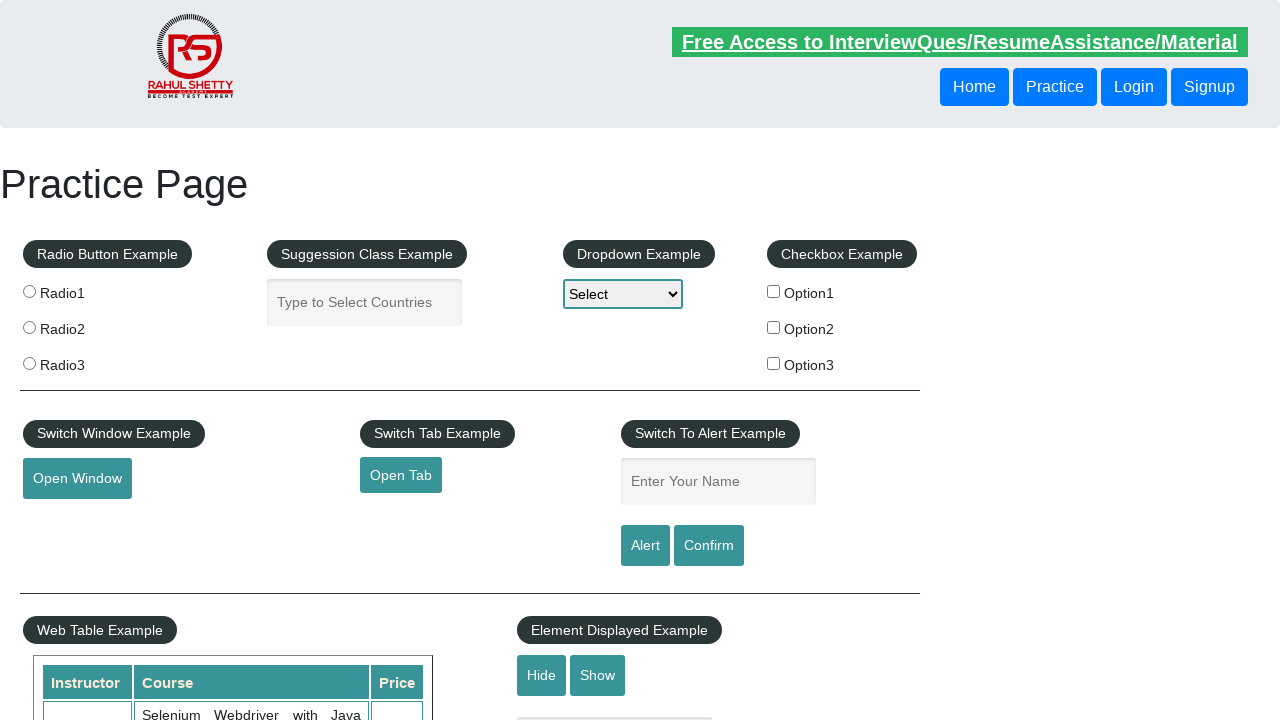

Clicked confirm button to trigger confirm dialog at (709, 546) on #confirmbtn
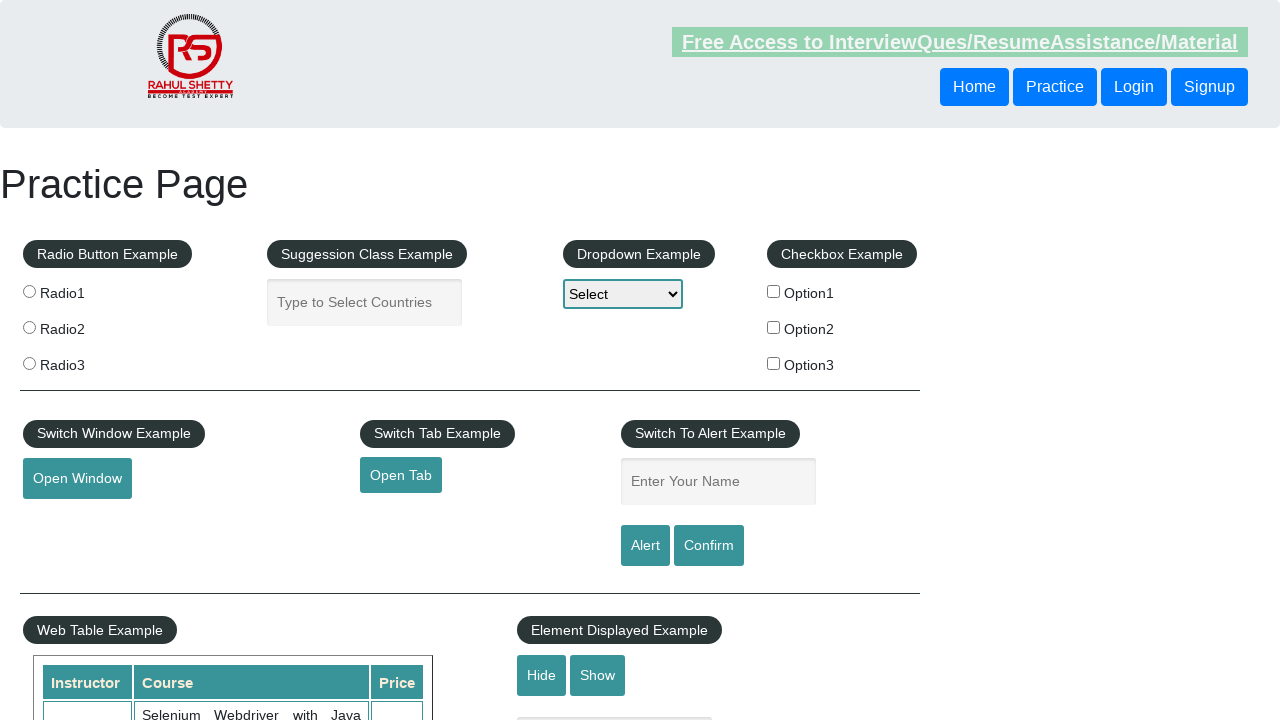

Set up dialog handler to dismiss confirm dialog
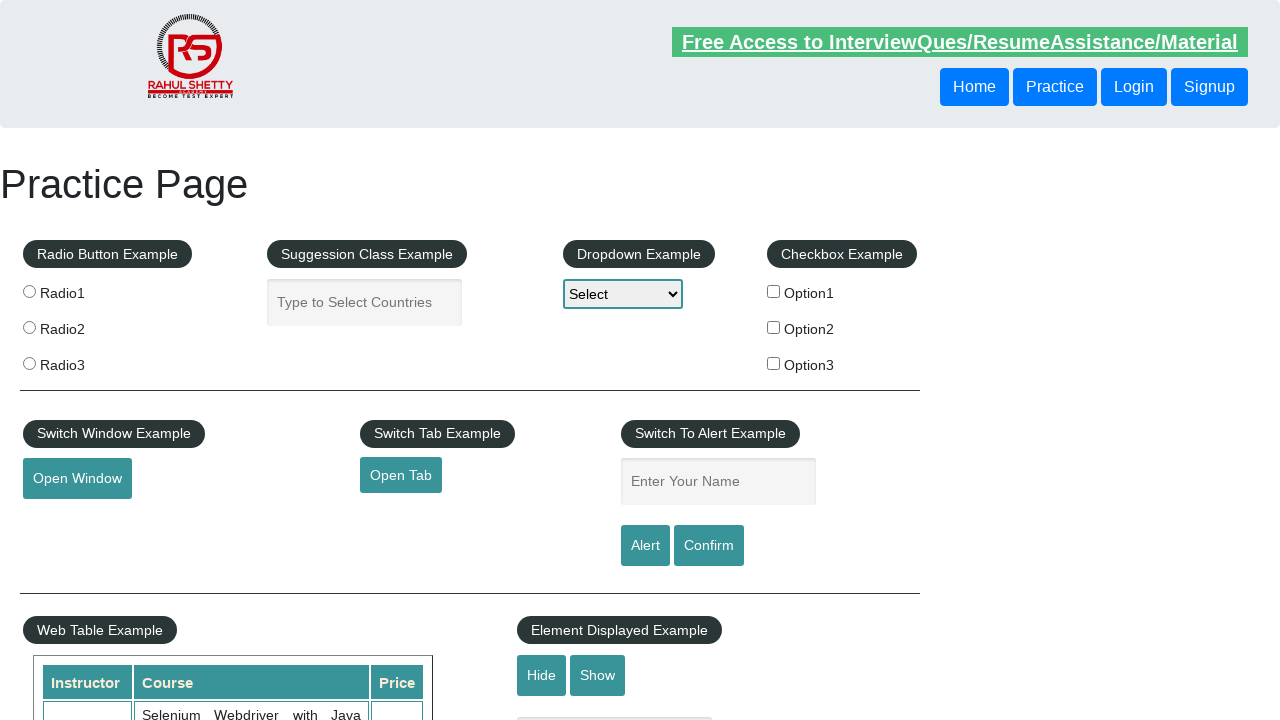

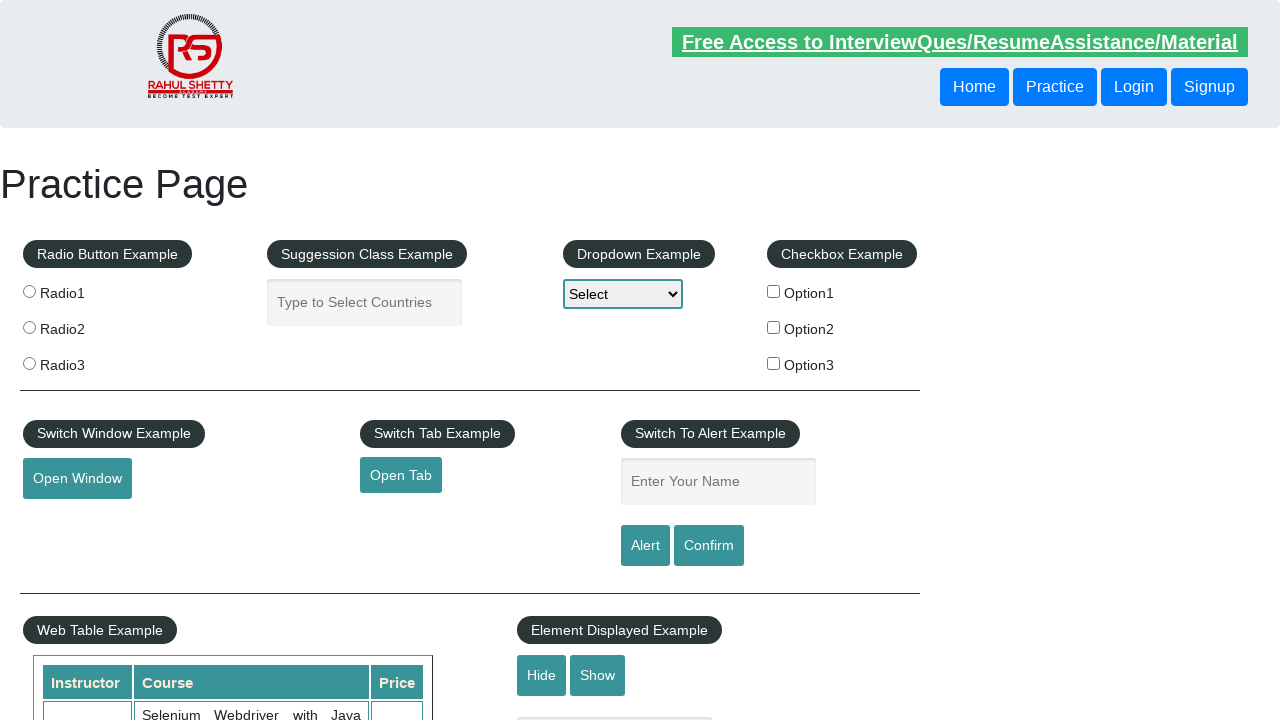